Tests hover interaction by hovering over an element to reveal hidden content

Starting URL: https://the-internet.herokuapp.com/hovers

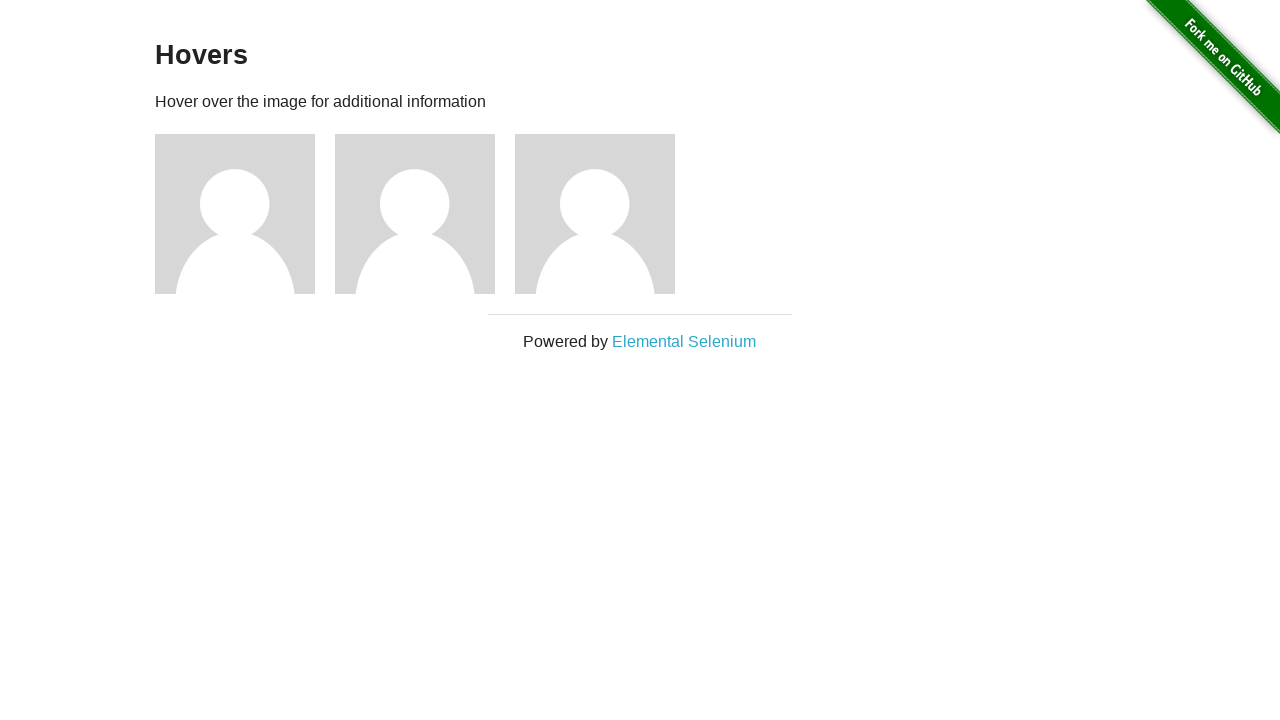

Hovered over the first figure element to reveal hidden content at (245, 214) on .figure
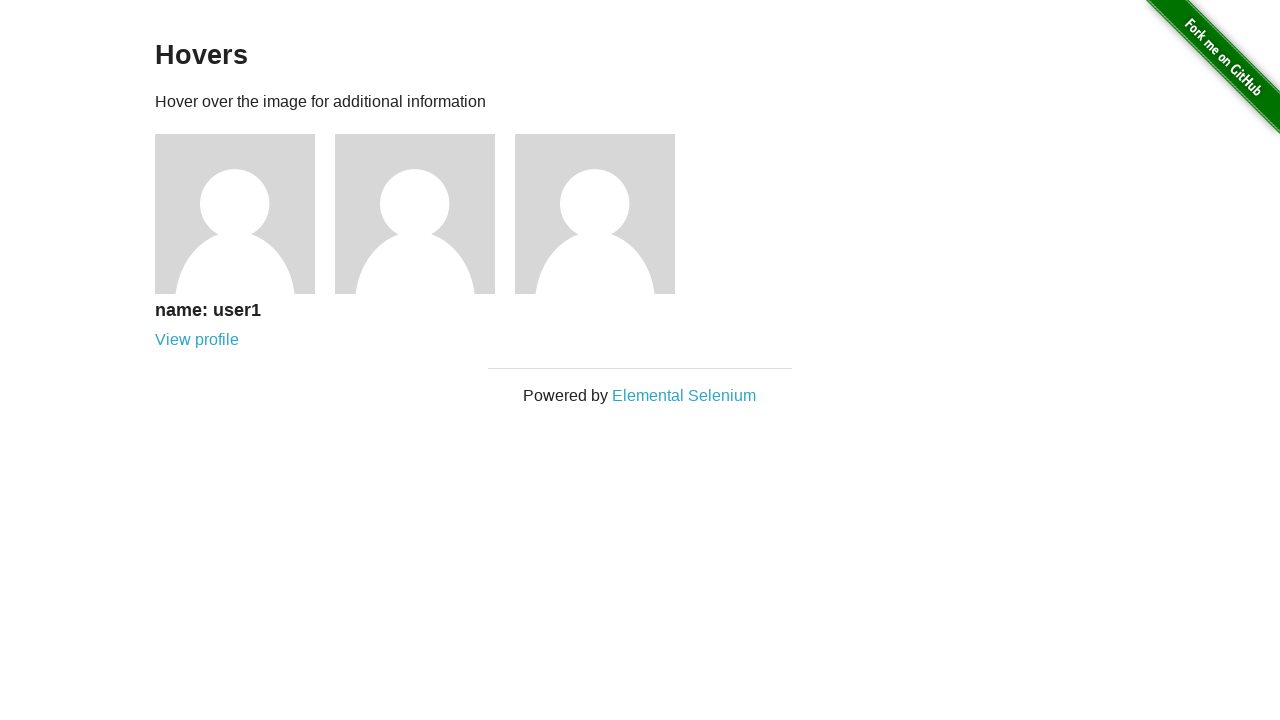

User info appeared after hovering - verified 'name: user1' is visible
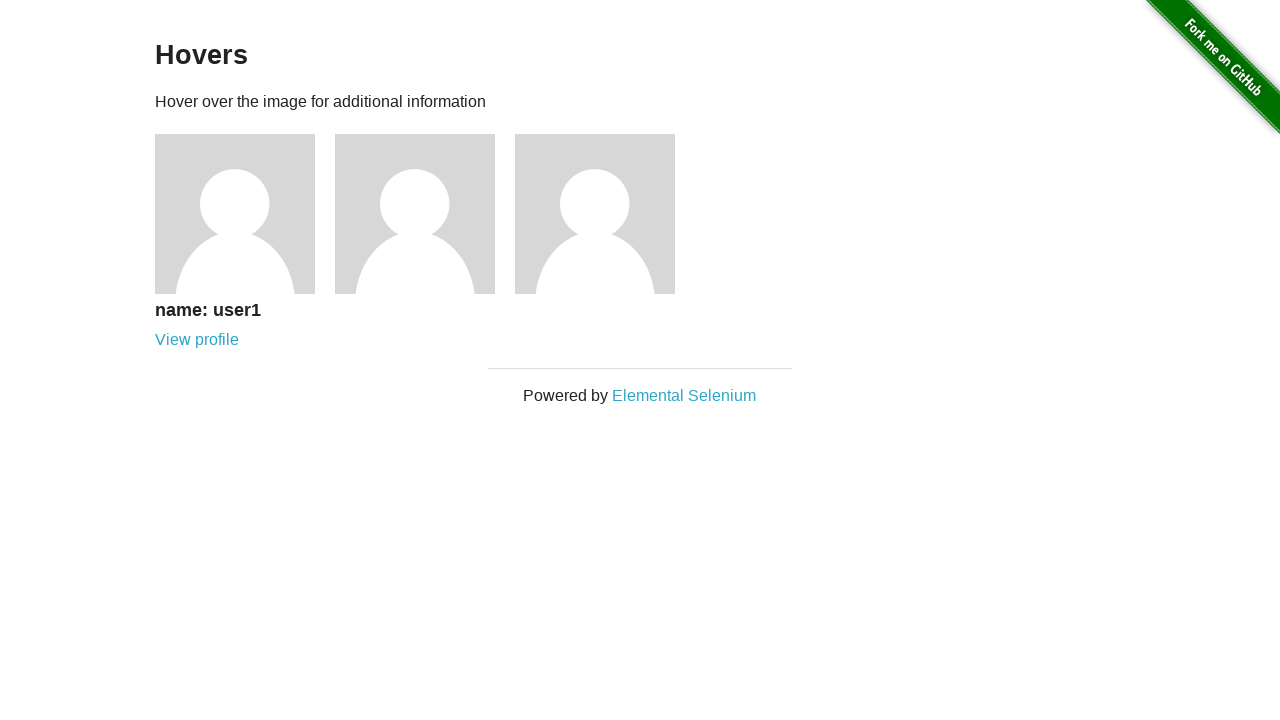

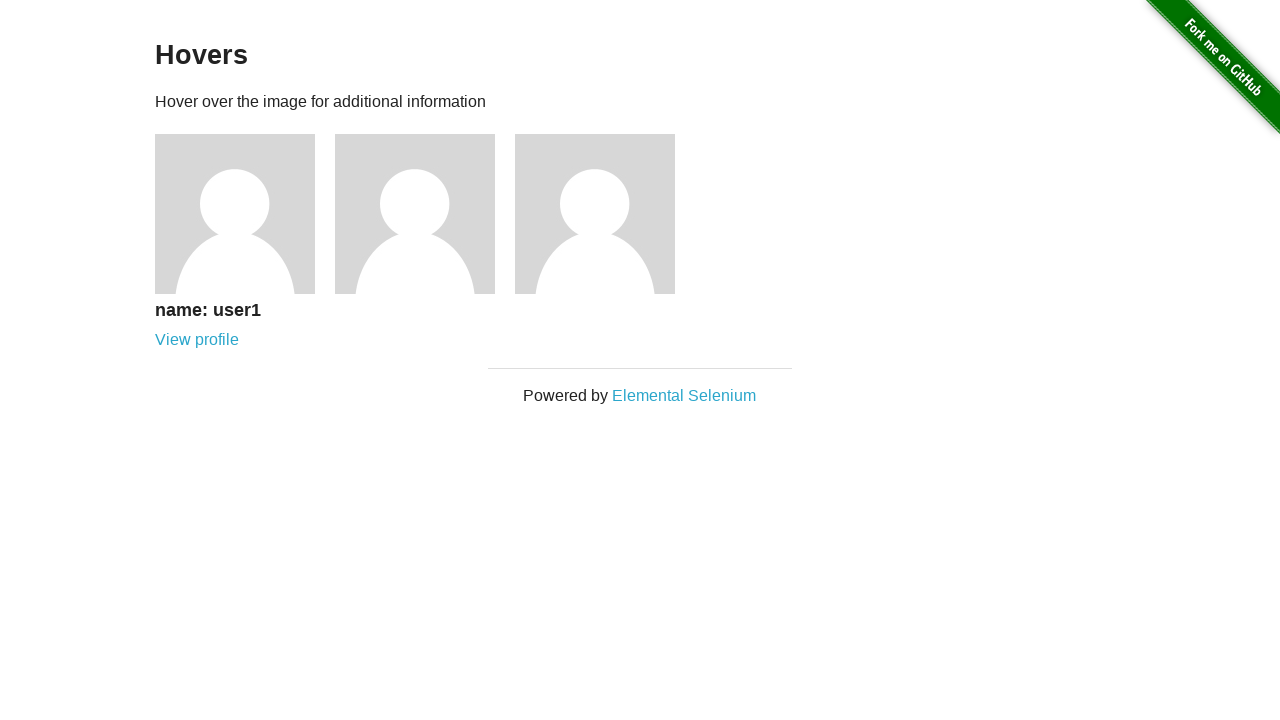